Tests the add-to-cart functionality on an e-commerce demo site by clicking add to cart on a product and verifying the product appears in the cart panel.

Starting URL: https://bstackdemo.com/

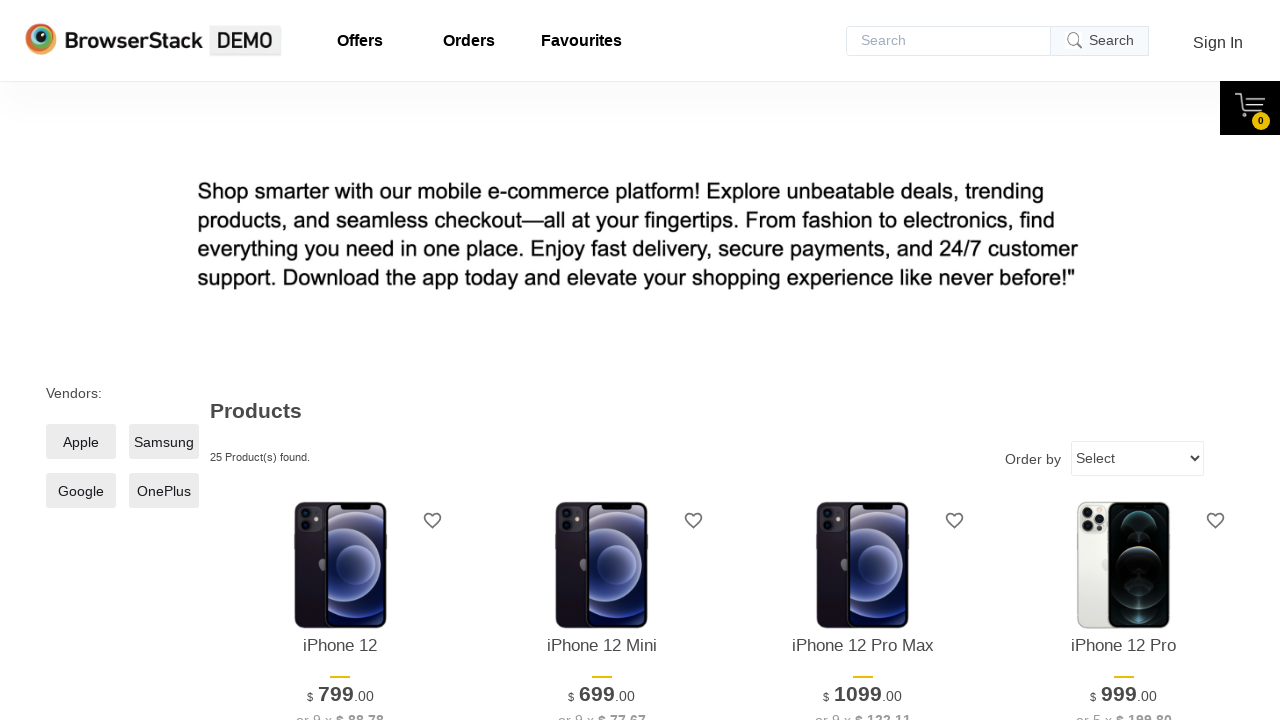

Page title contains 'StackDemo'
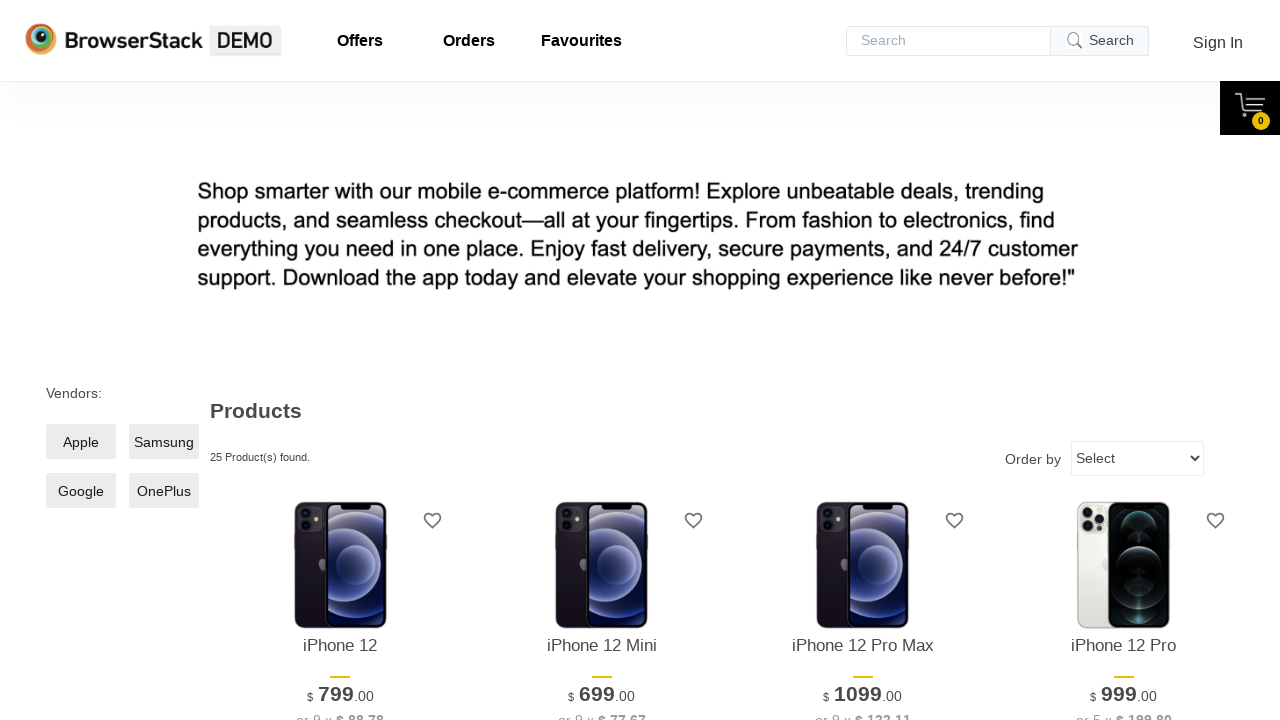

First product element is visible on page
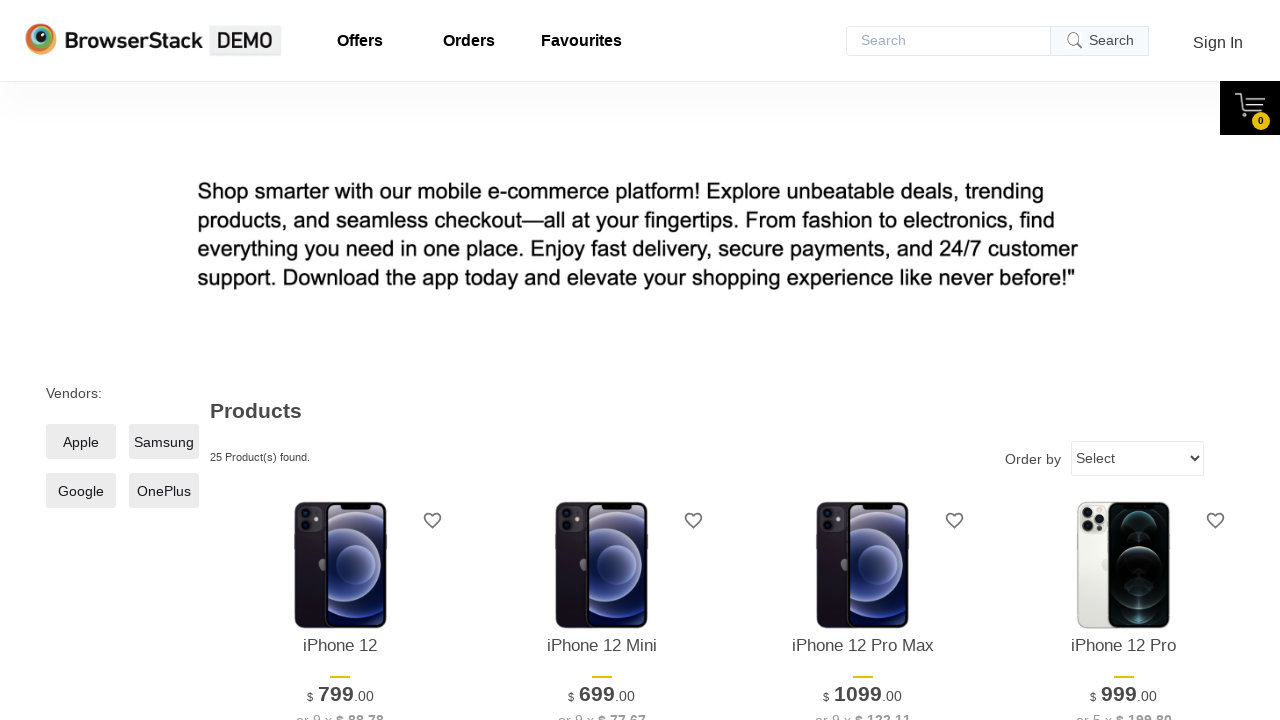

Retrieved first product name: iPhone 12
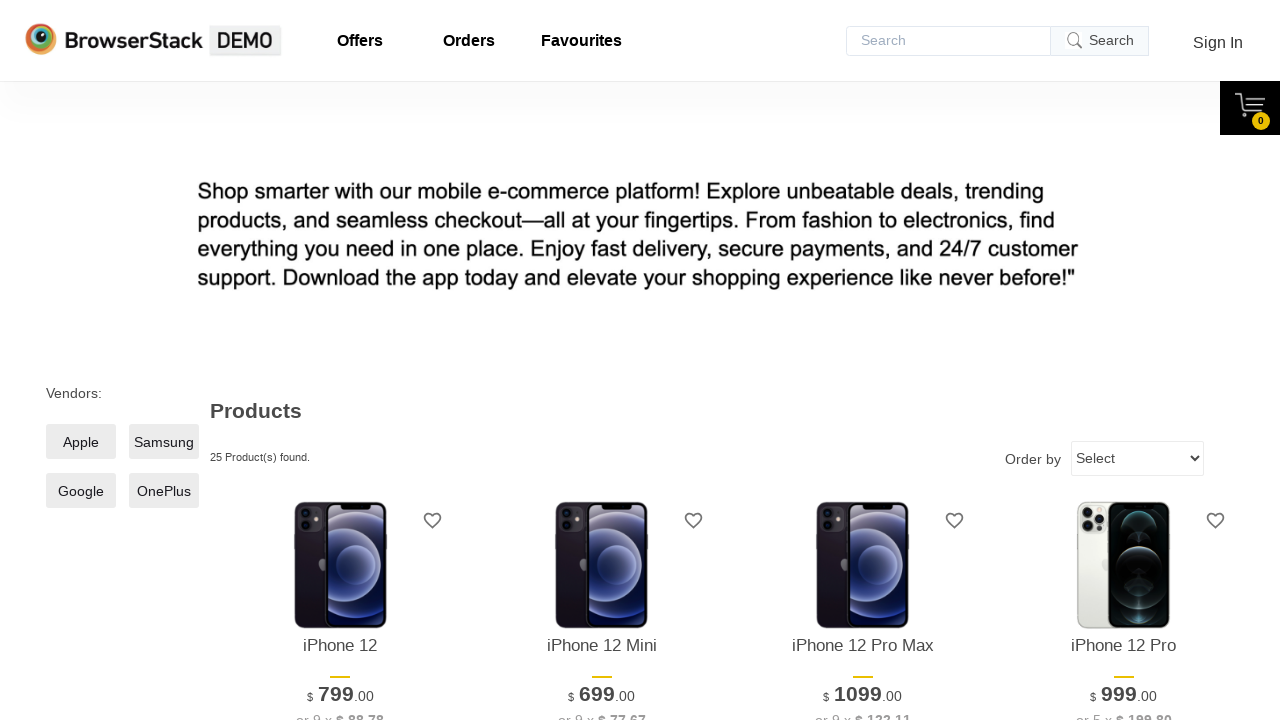

Add to cart button for first product is visible
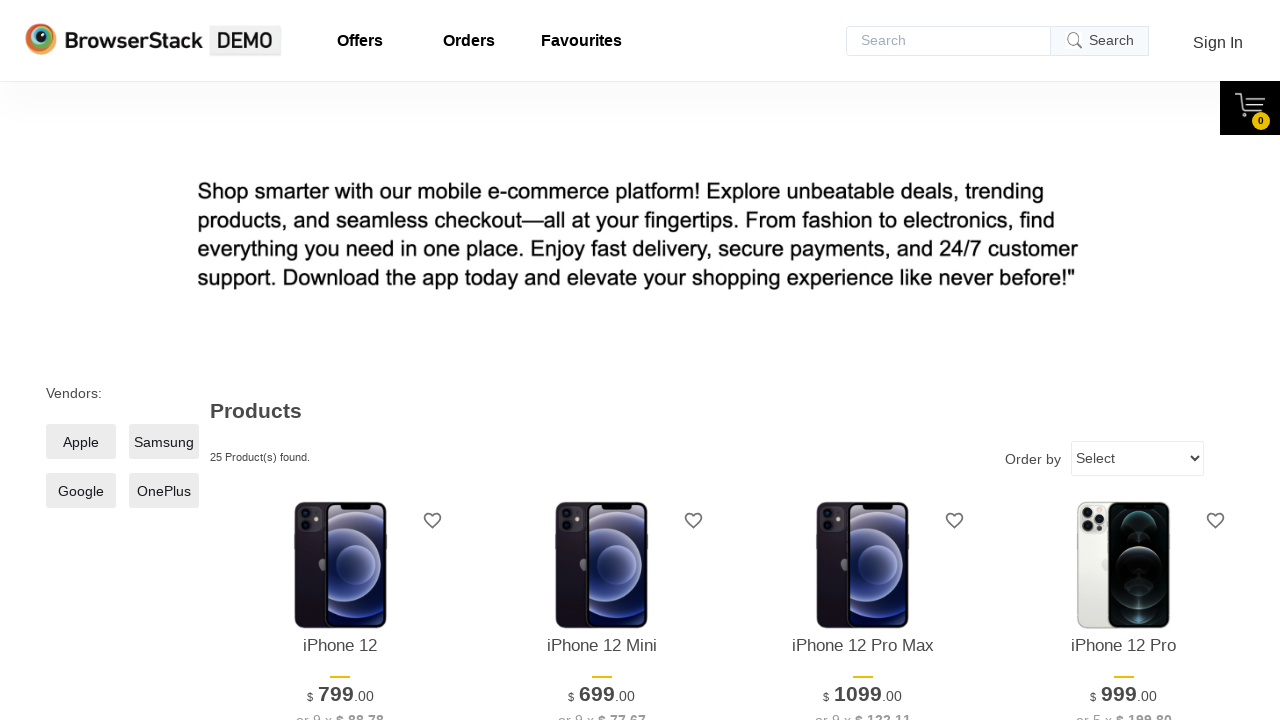

Clicked Add to cart button for first product at (340, 361) on xpath=//*[@id="1"]/div[4]
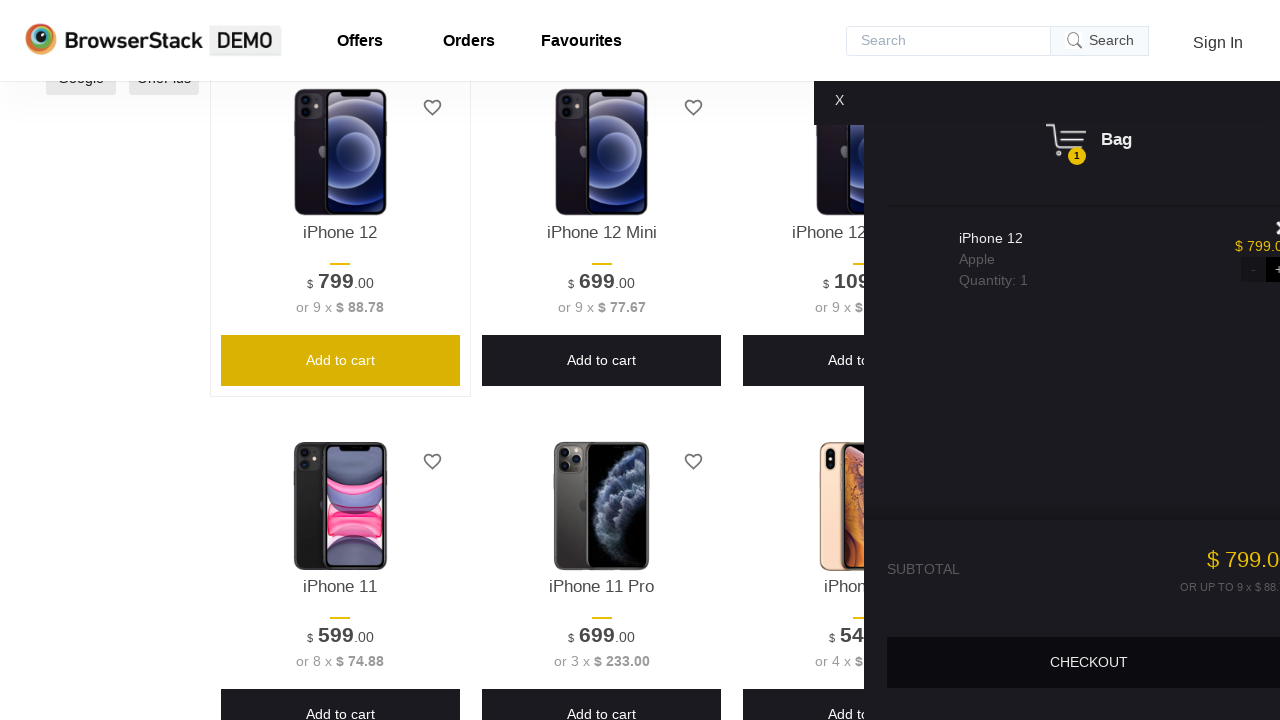

Cart panel is now visible
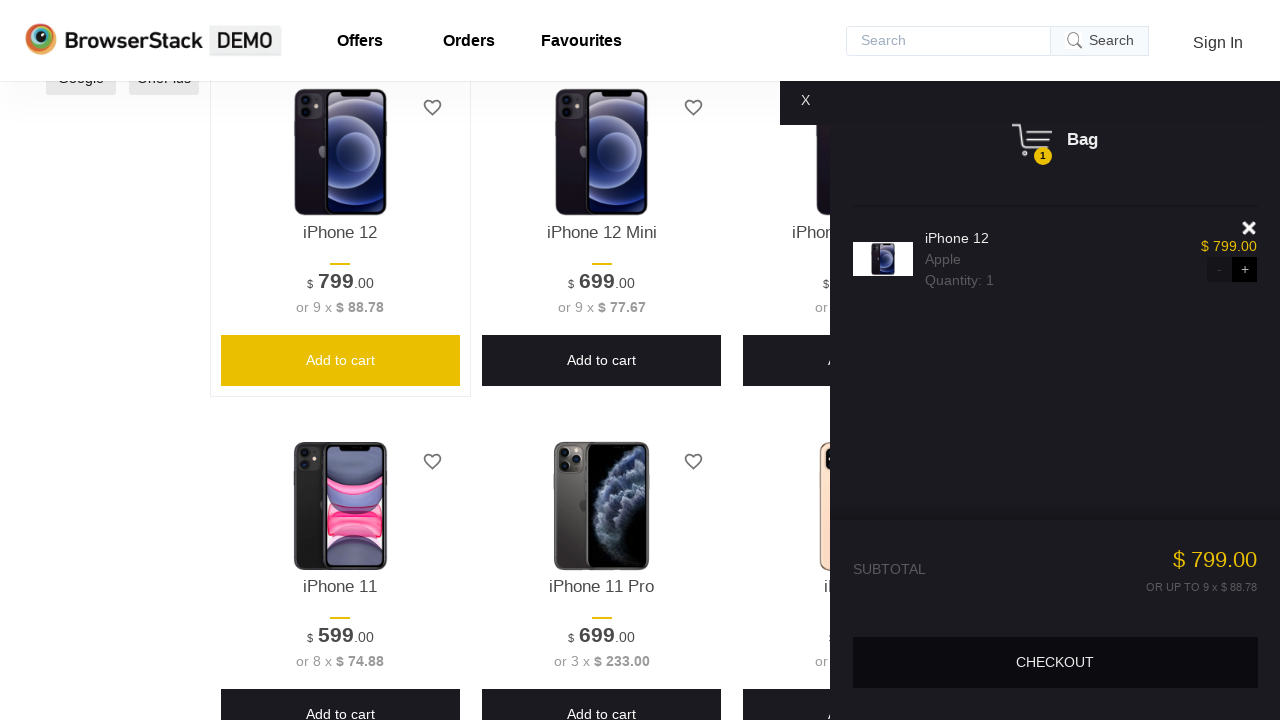

Product in cart is now visible
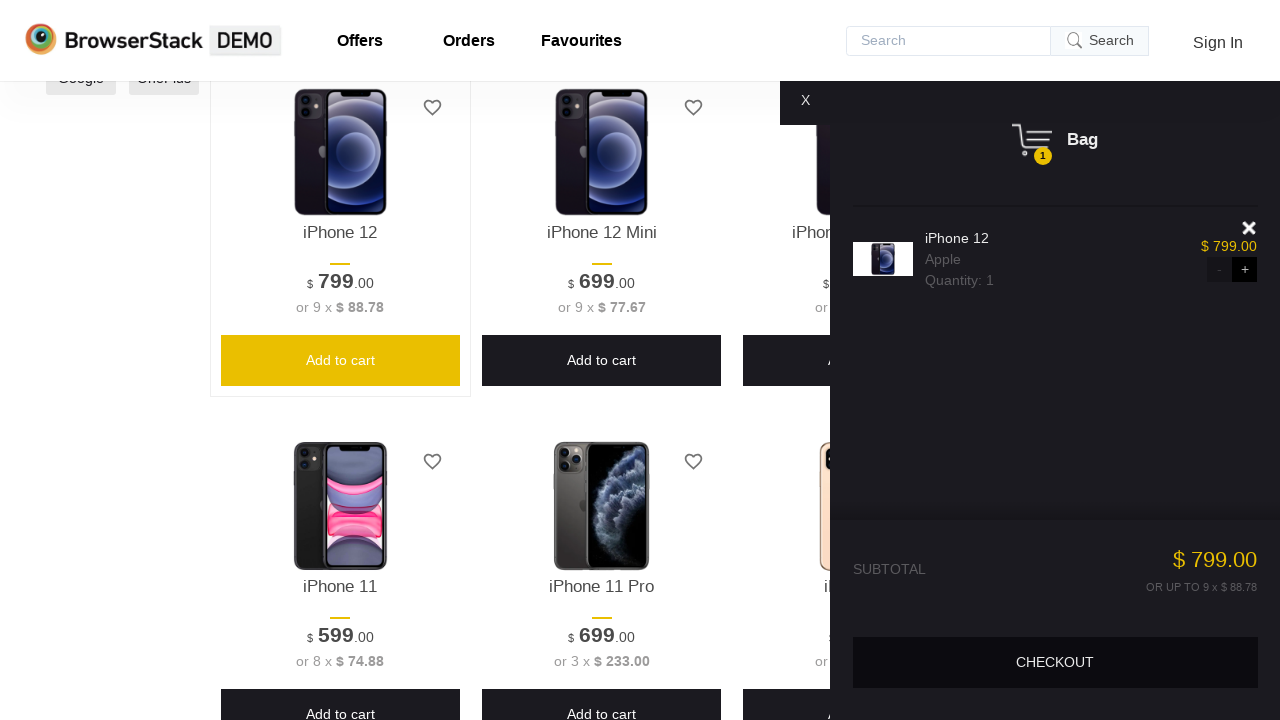

Retrieved product name from cart: iPhone 12
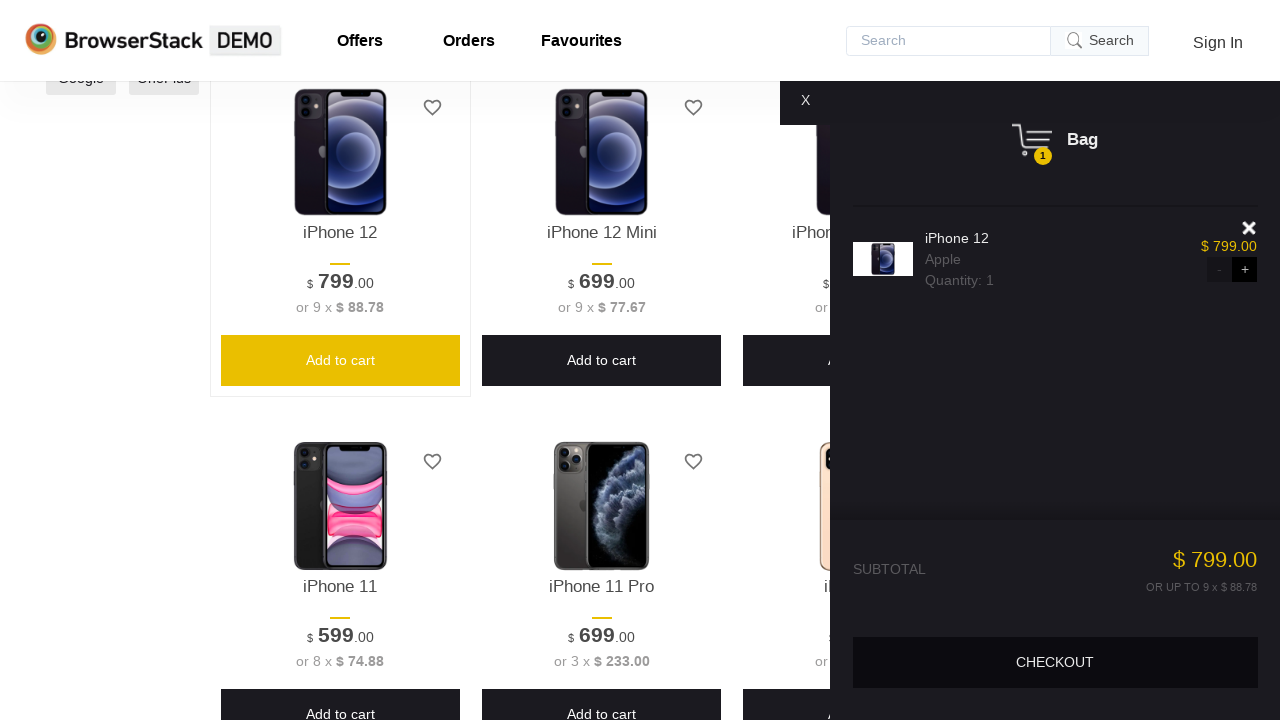

Verified product was successfully added to cart: iPhone 12
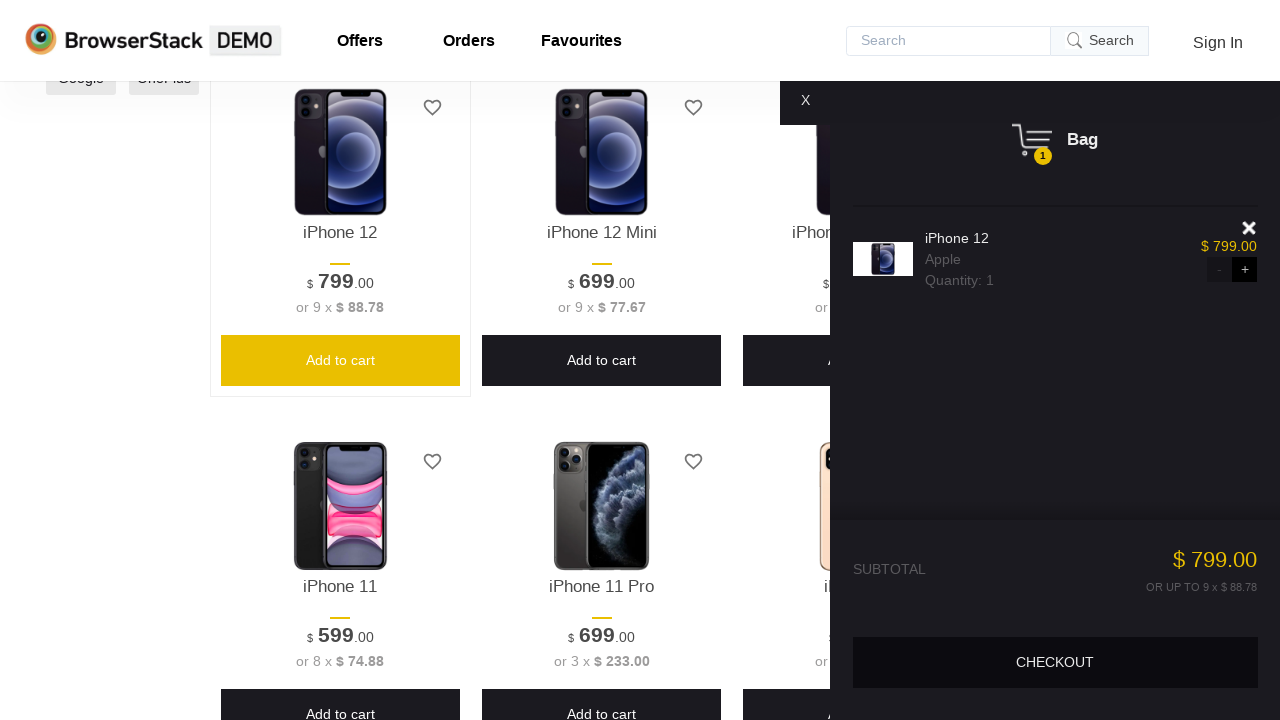

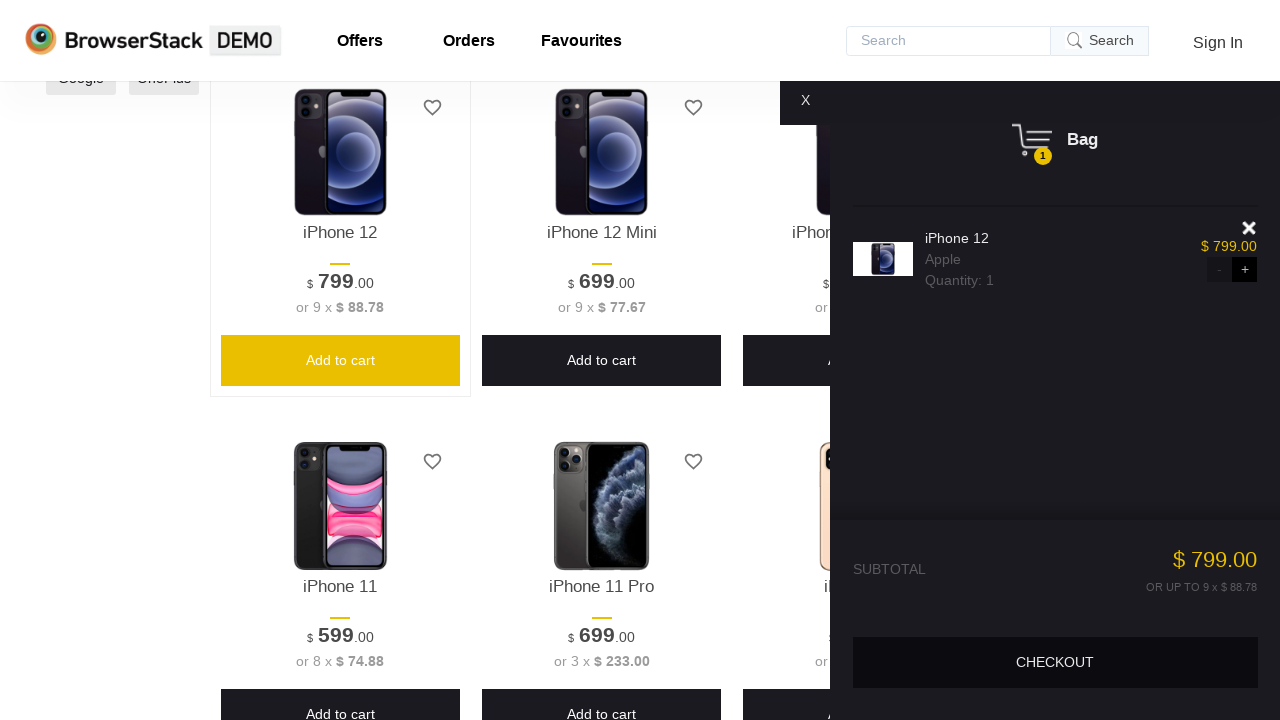